Tests the Playwright homepage by verifying the page title contains "Playwright", checking the "Get Started" link has the correct href attribute, clicking it, and verifying navigation to the intro page.

Starting URL: https://playwright.dev

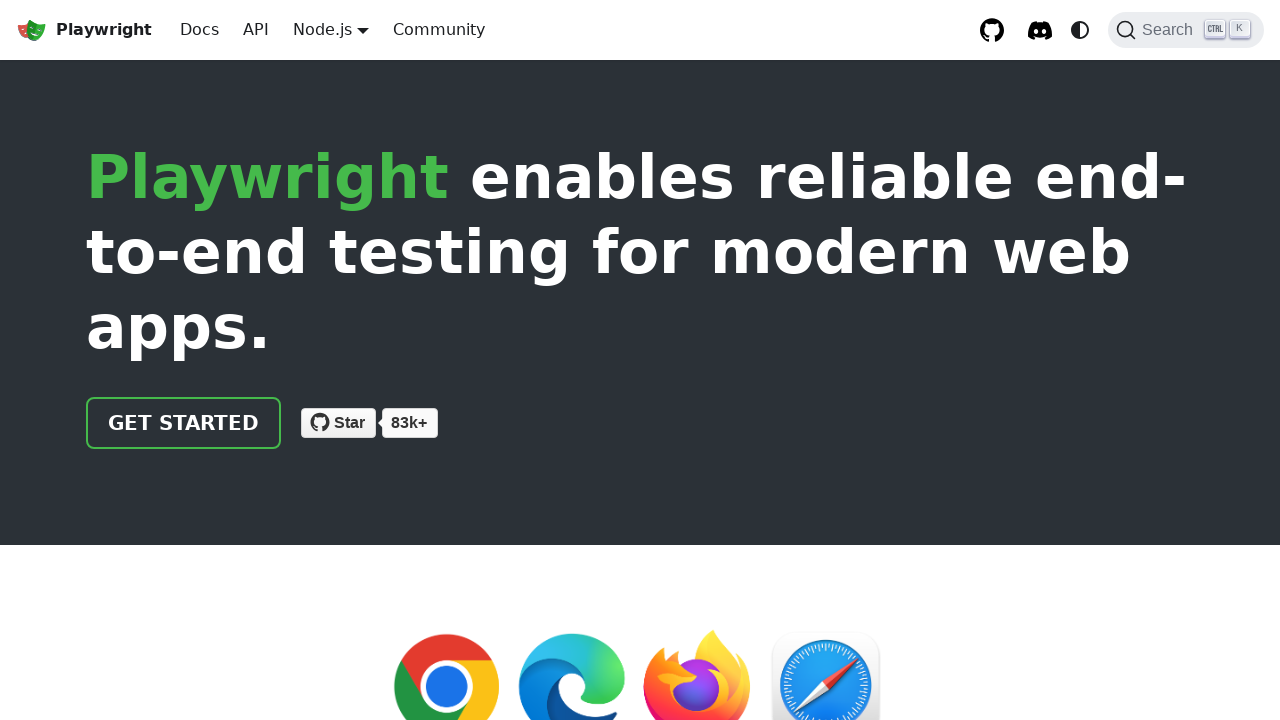

Verified page title contains 'Playwright'
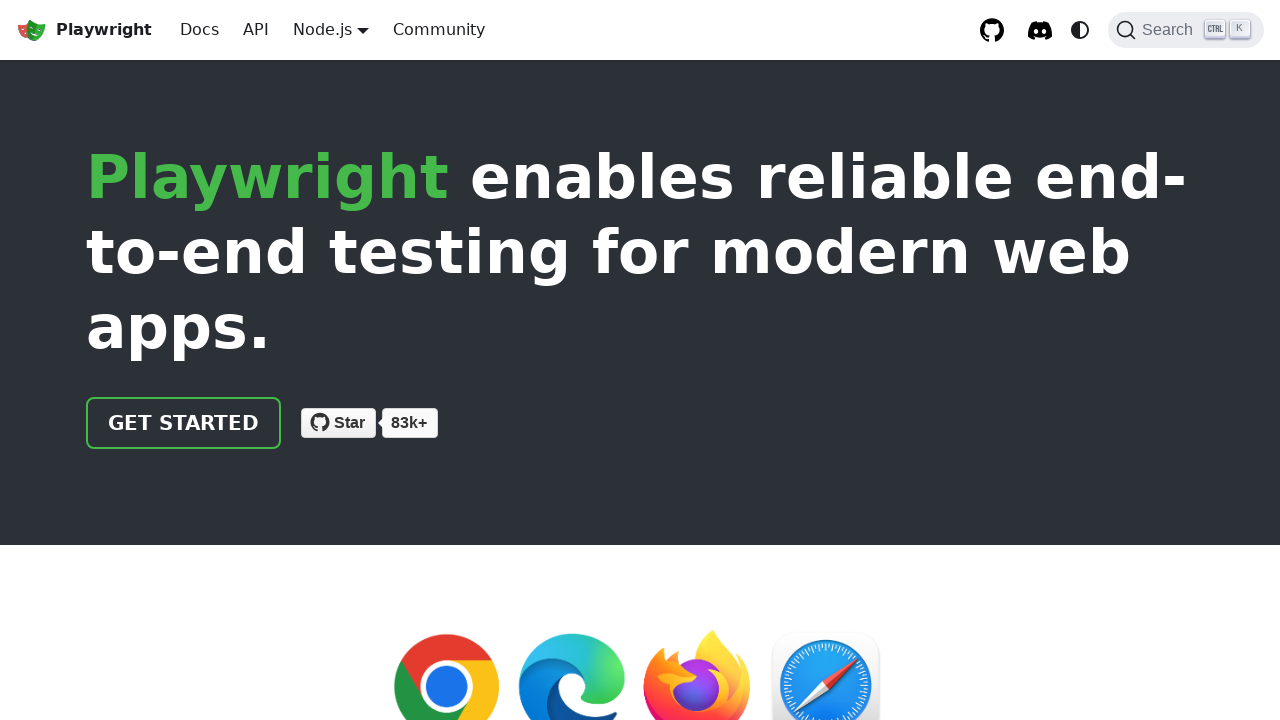

Located 'Get Started' link element
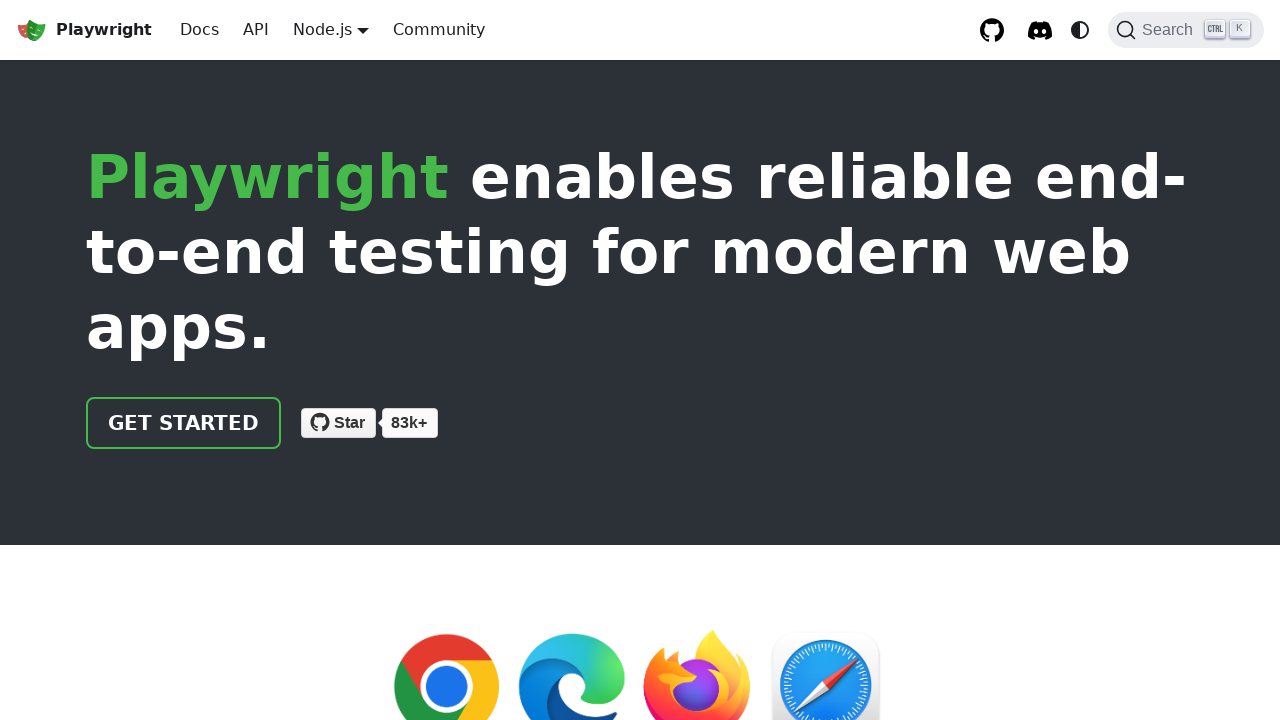

Verified 'Get Started' link has correct href attribute '/docs/intro'
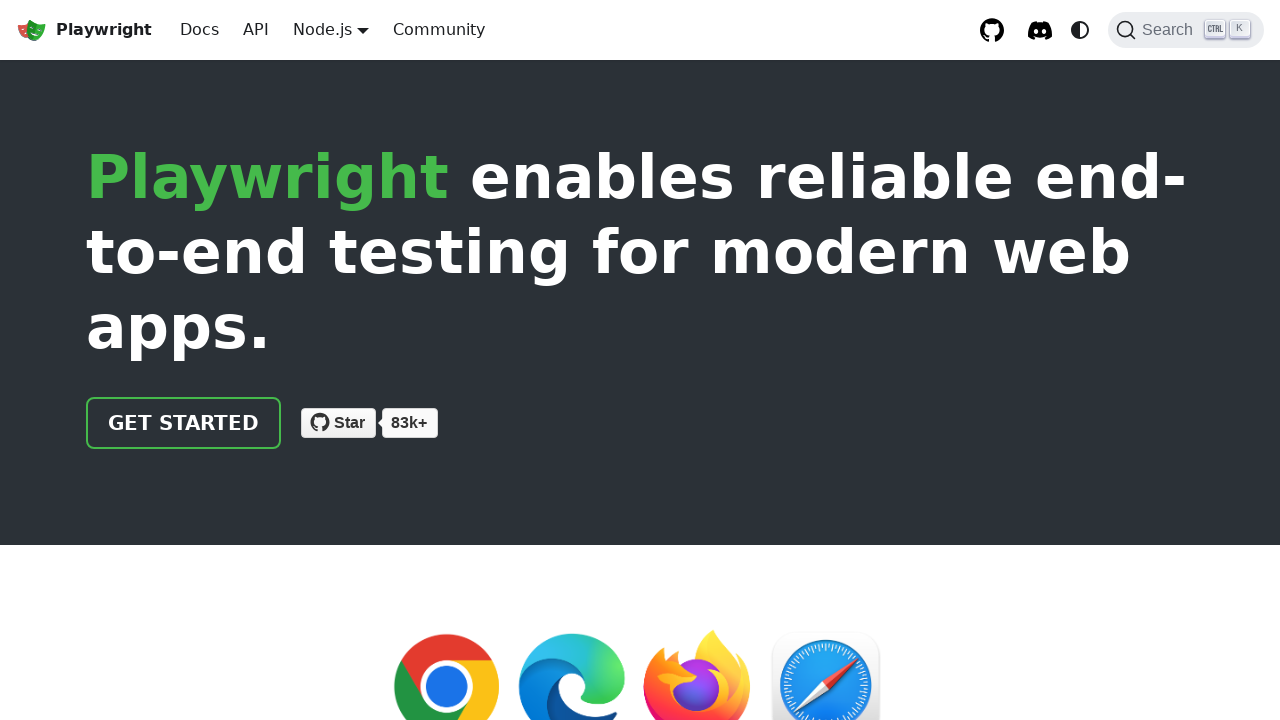

Clicked the 'Get Started' link at (184, 423) on text=Get Started
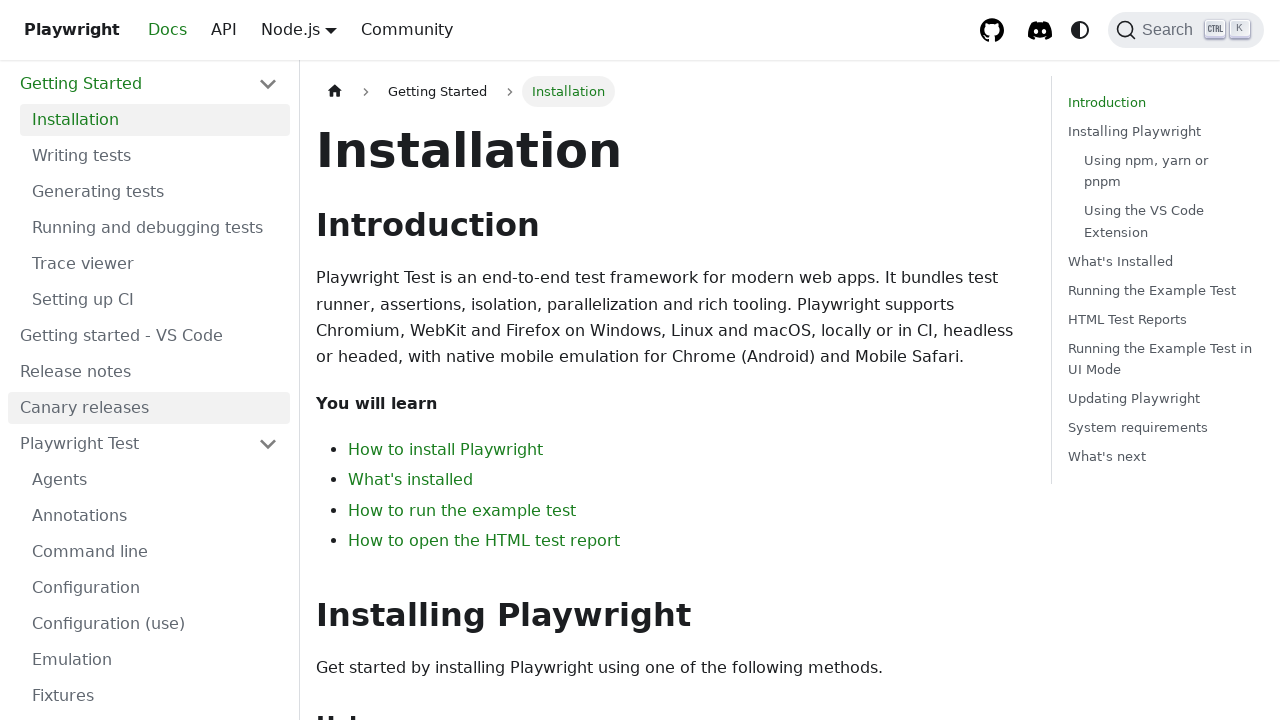

Verified navigation to intro page - URL contains 'intro'
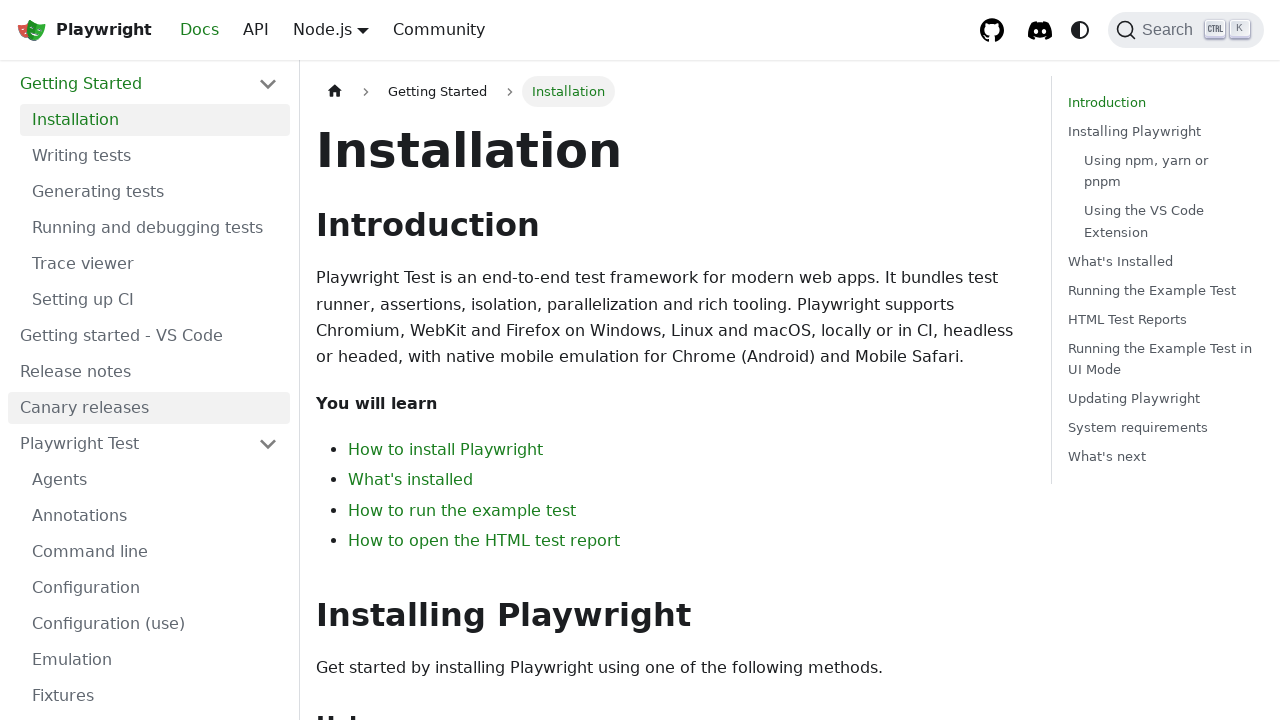

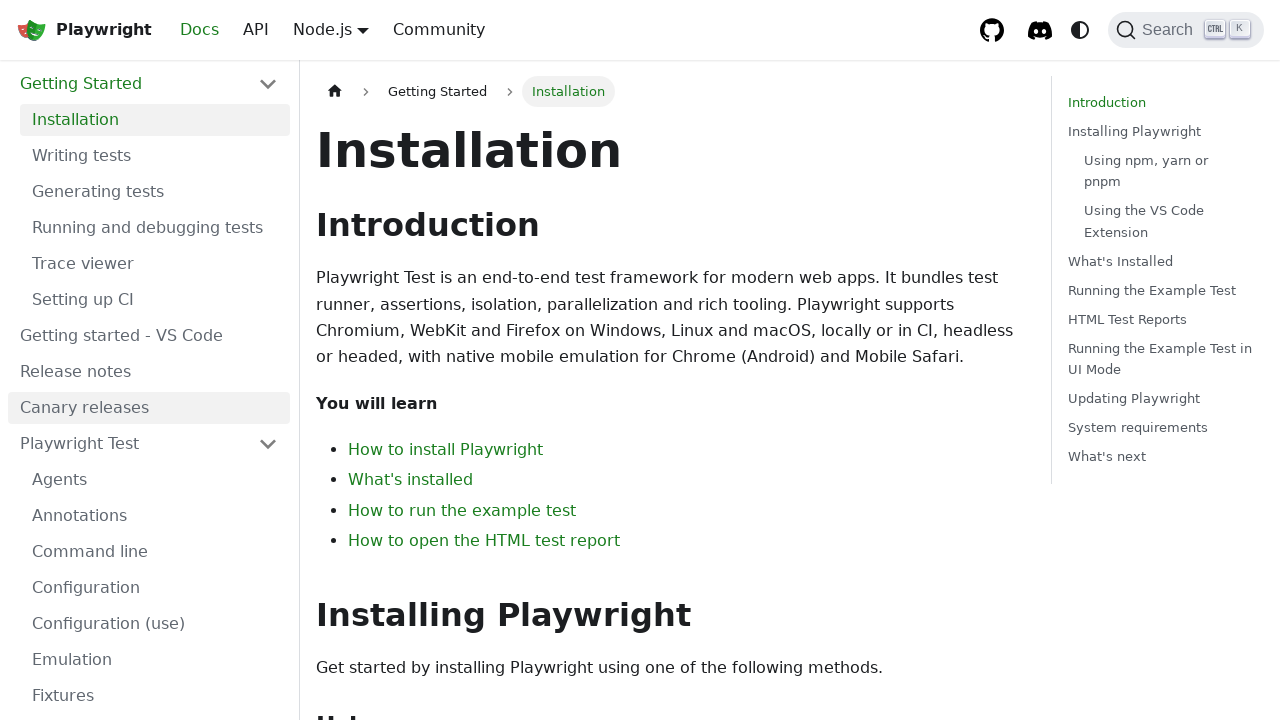